Tests pagination navigation by clicking page numbers and next/previous buttons

Starting URL: https://bonigarcia.dev/selenium-webdriver-java/navigation1.html

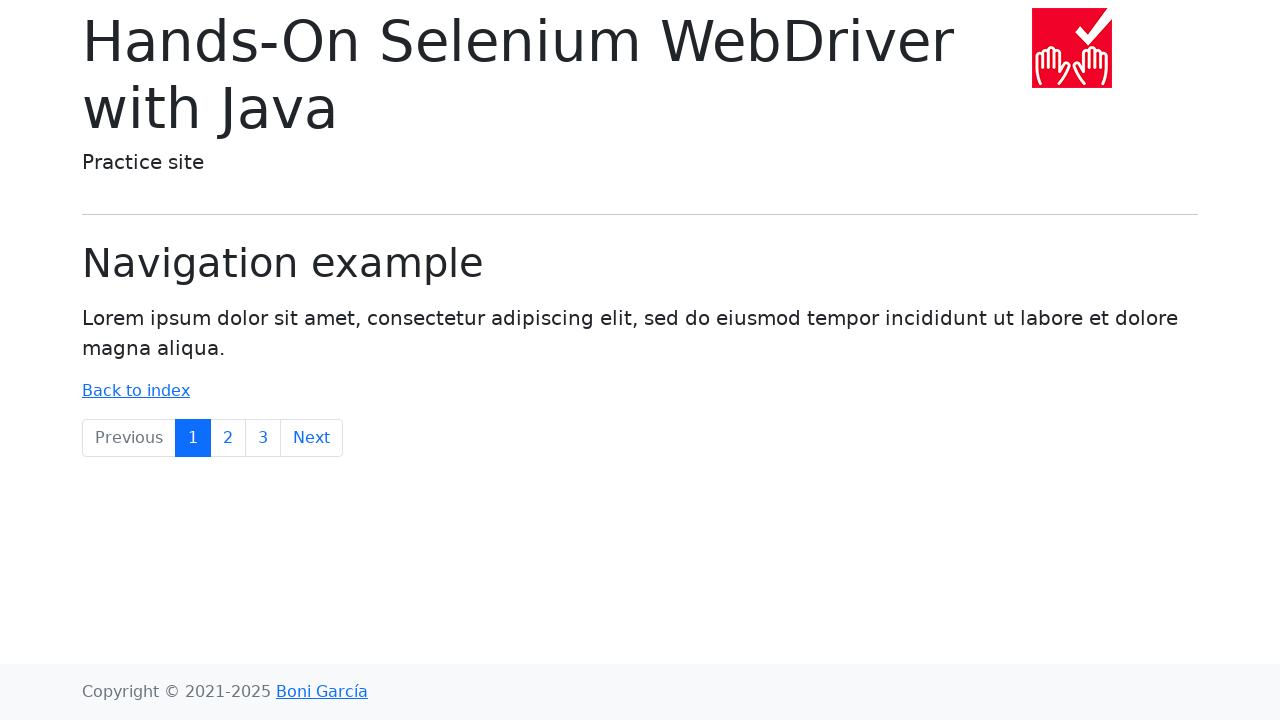

Clicked on page 2 link at (228, 438) on xpath=//li[normalize-space(.)='2']
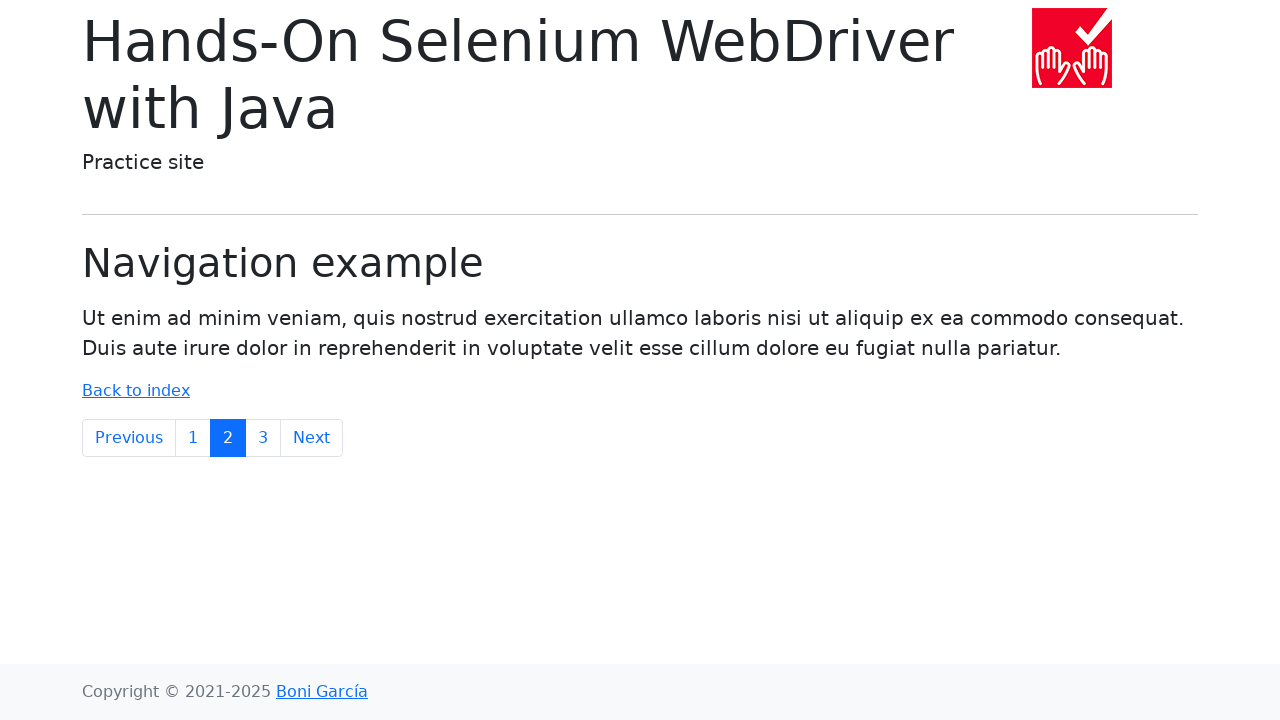

Waited for navigation to page 2 (navigation2.html)
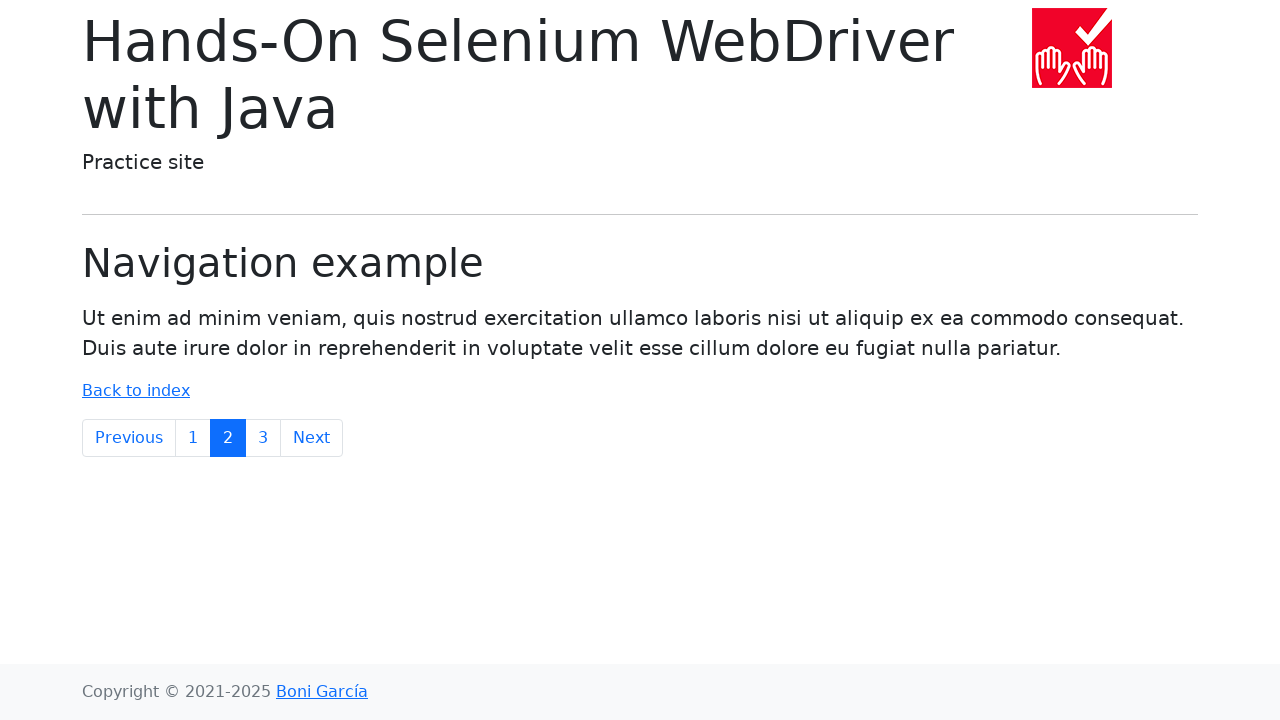

Verified current URL contains 'navigation2.html'
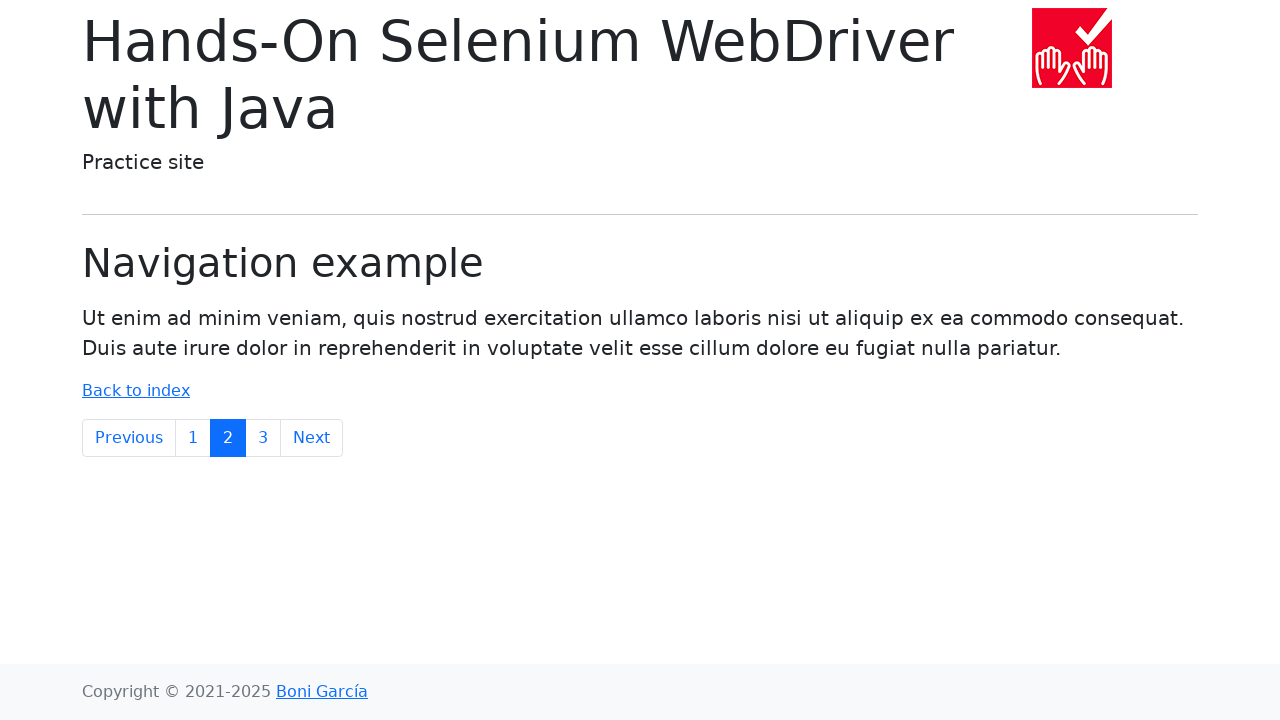

Clicked Next button at (312, 438) on xpath=//li[normalize-space(.)='Next']
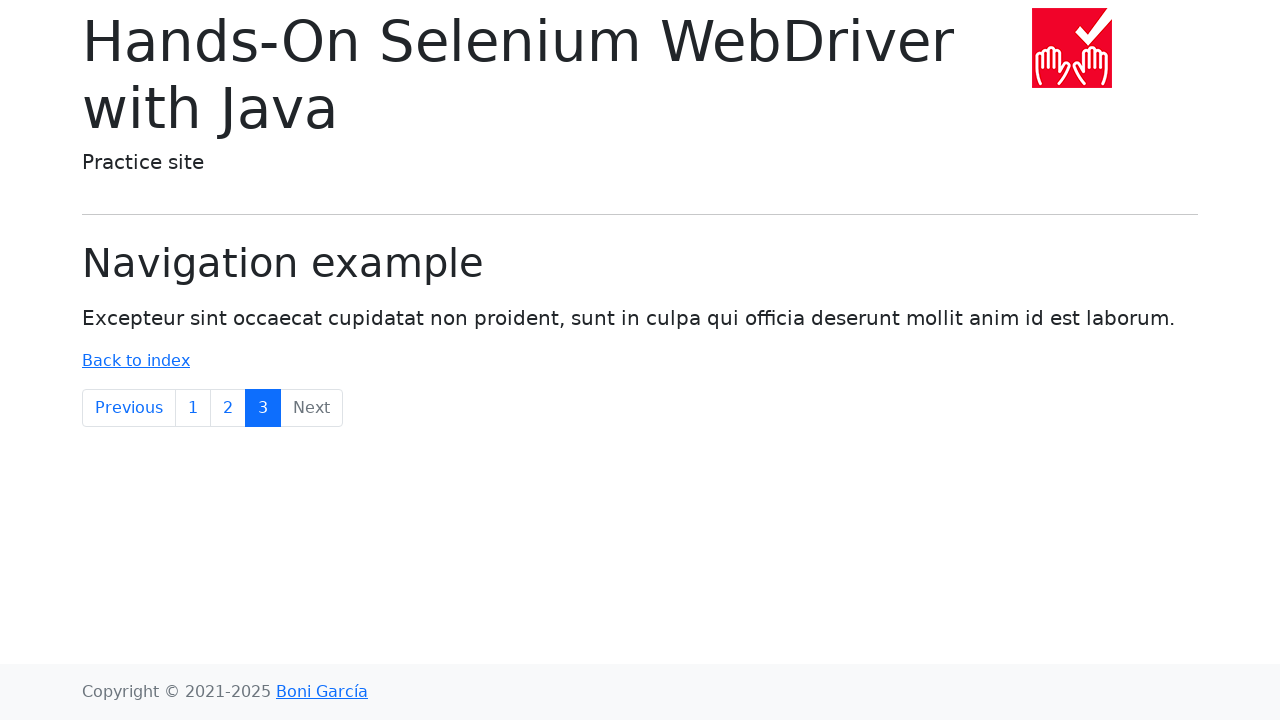

Waited for navigation to page 3 (navigation3.html)
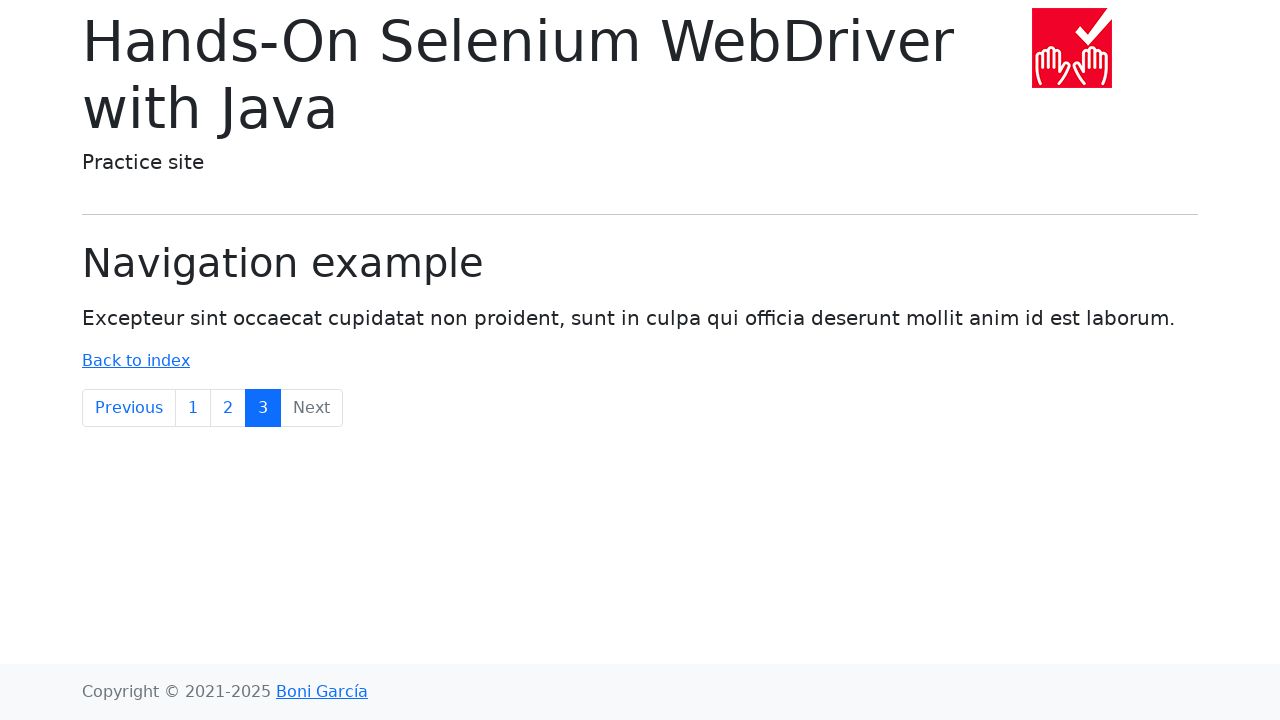

Verified current URL contains 'navigation3.html'
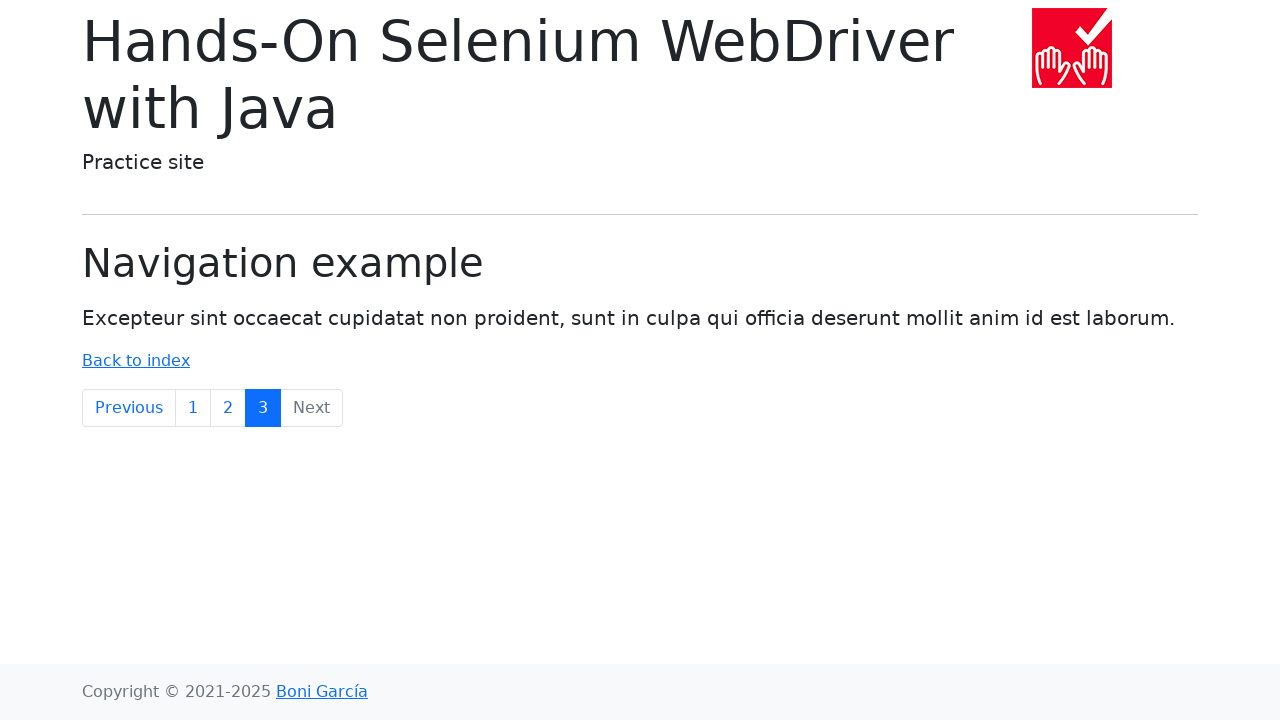

Clicked Previous button at (129, 408) on xpath=//li[normalize-space(.)='Previous']
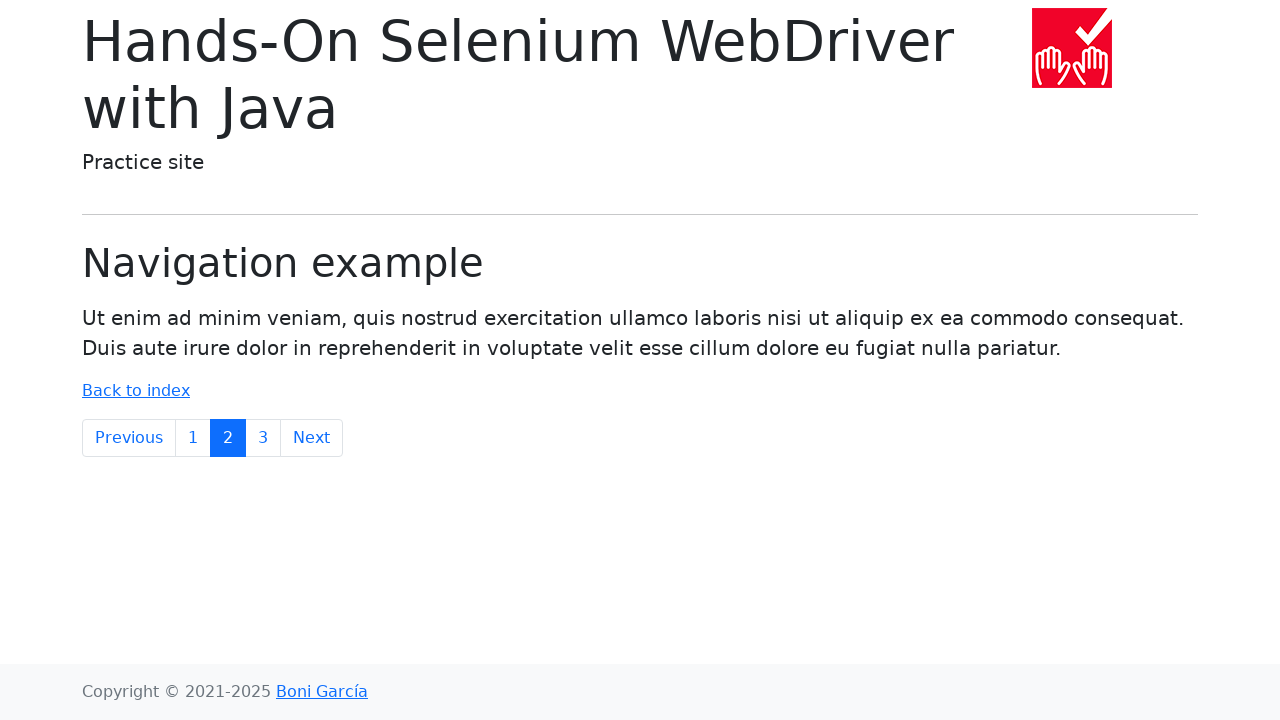

Waited for navigation back to page 2 (navigation2.html)
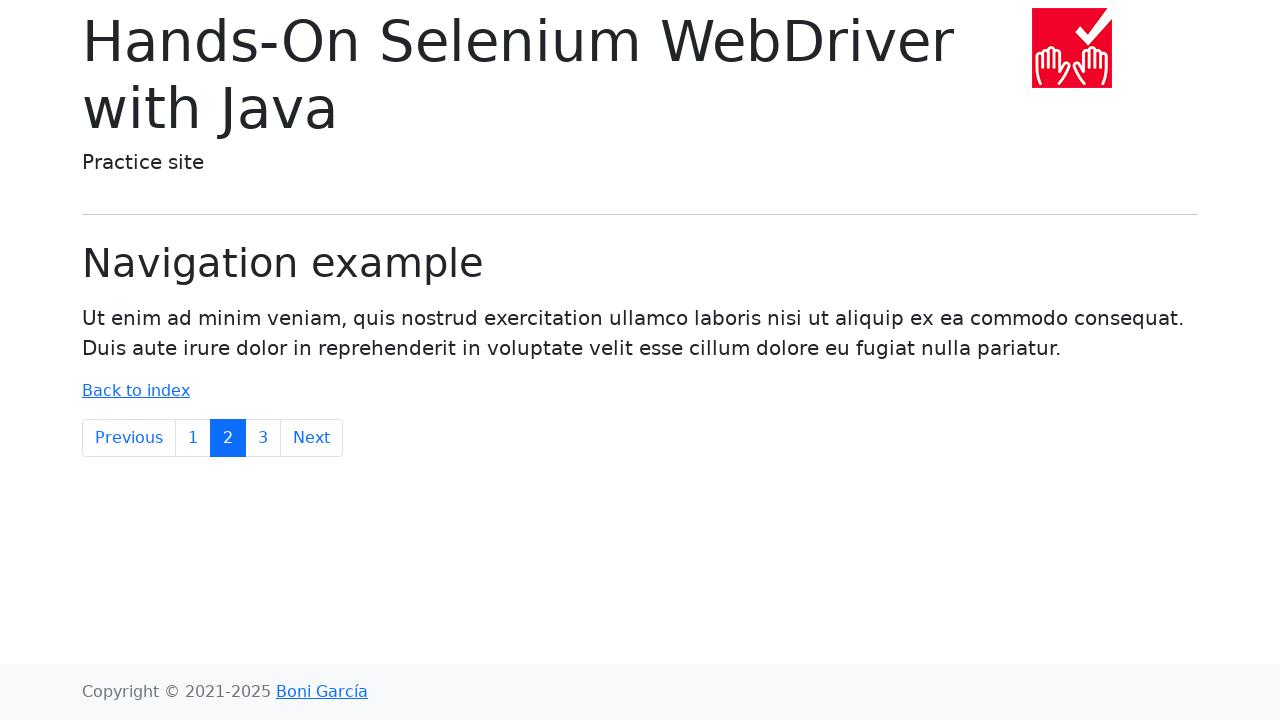

Verified current URL contains 'navigation2.html' (back on page 2)
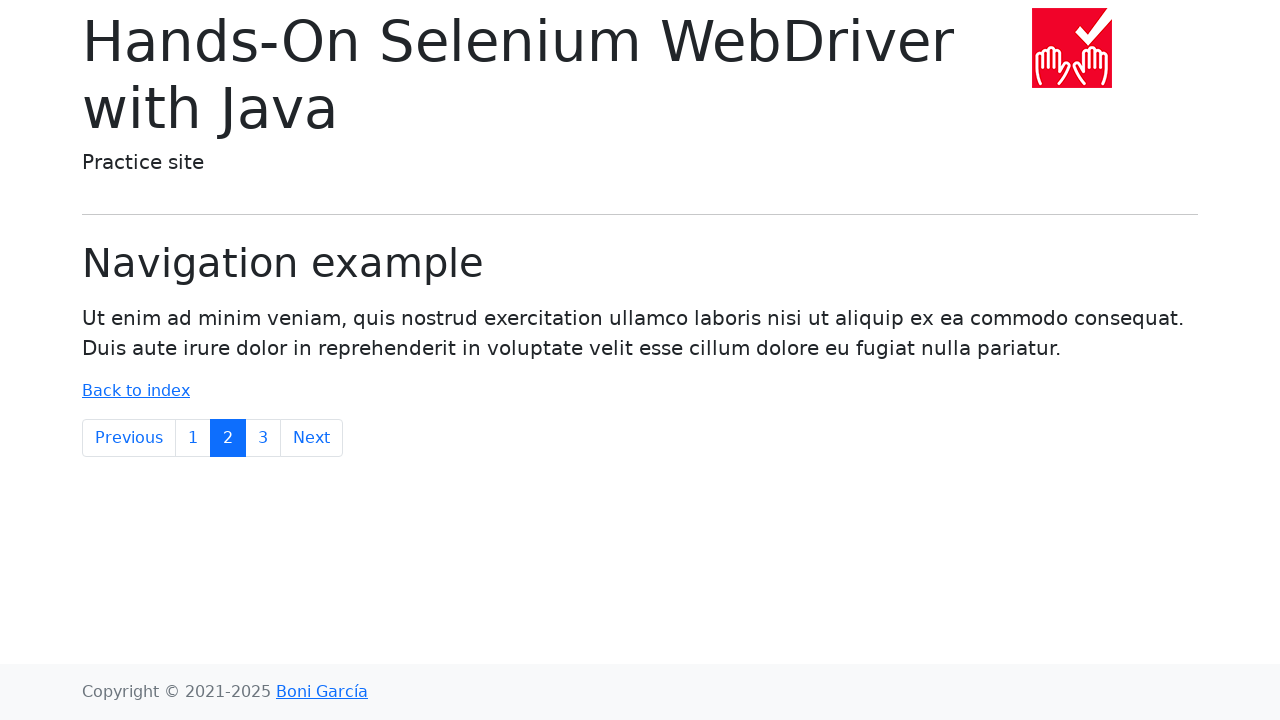

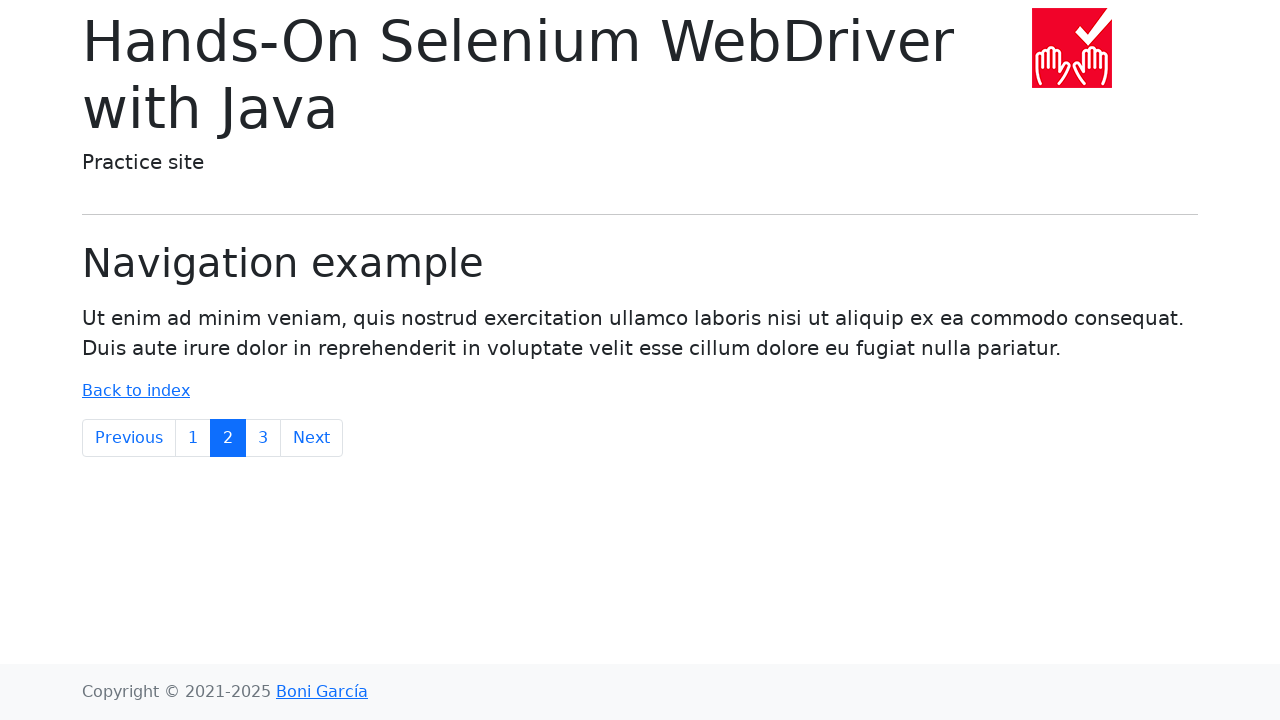